Interacts with a web table by selecting checkboxes for specific users and retrieving their details

Starting URL: https://selectorshub.com/xpath-practice-page/

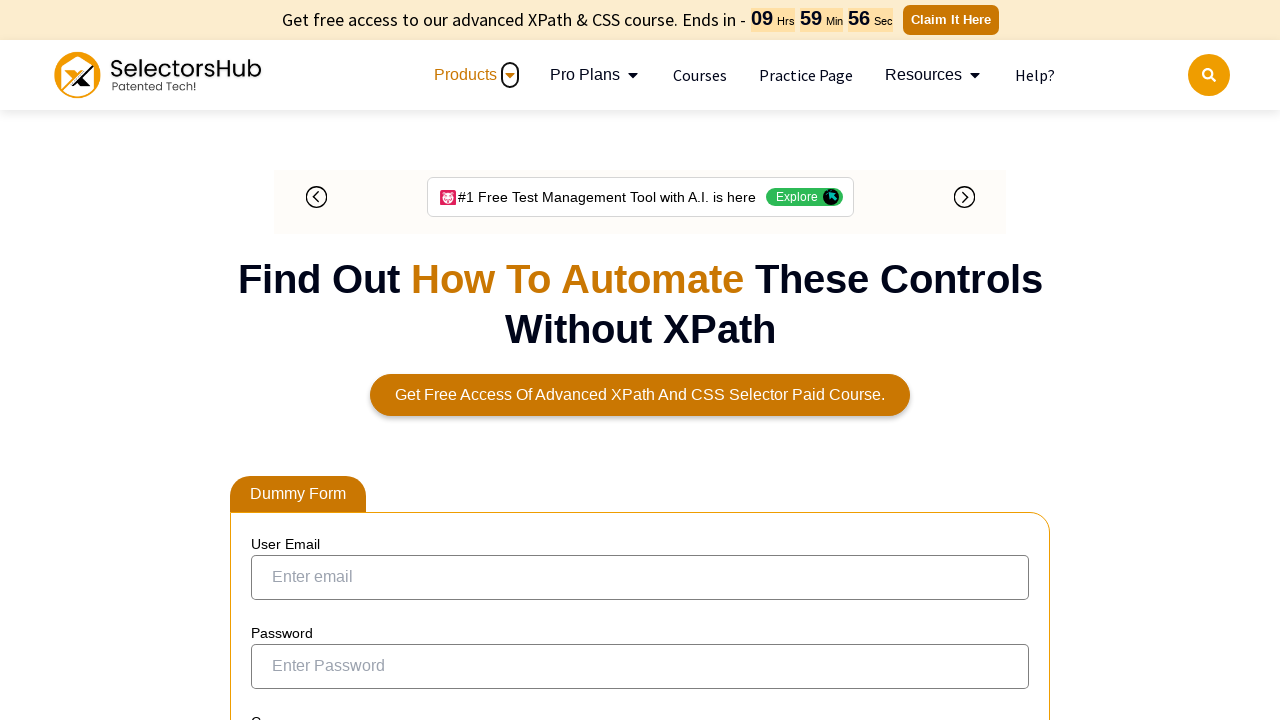

Navigated to SelectorHub XPath practice page
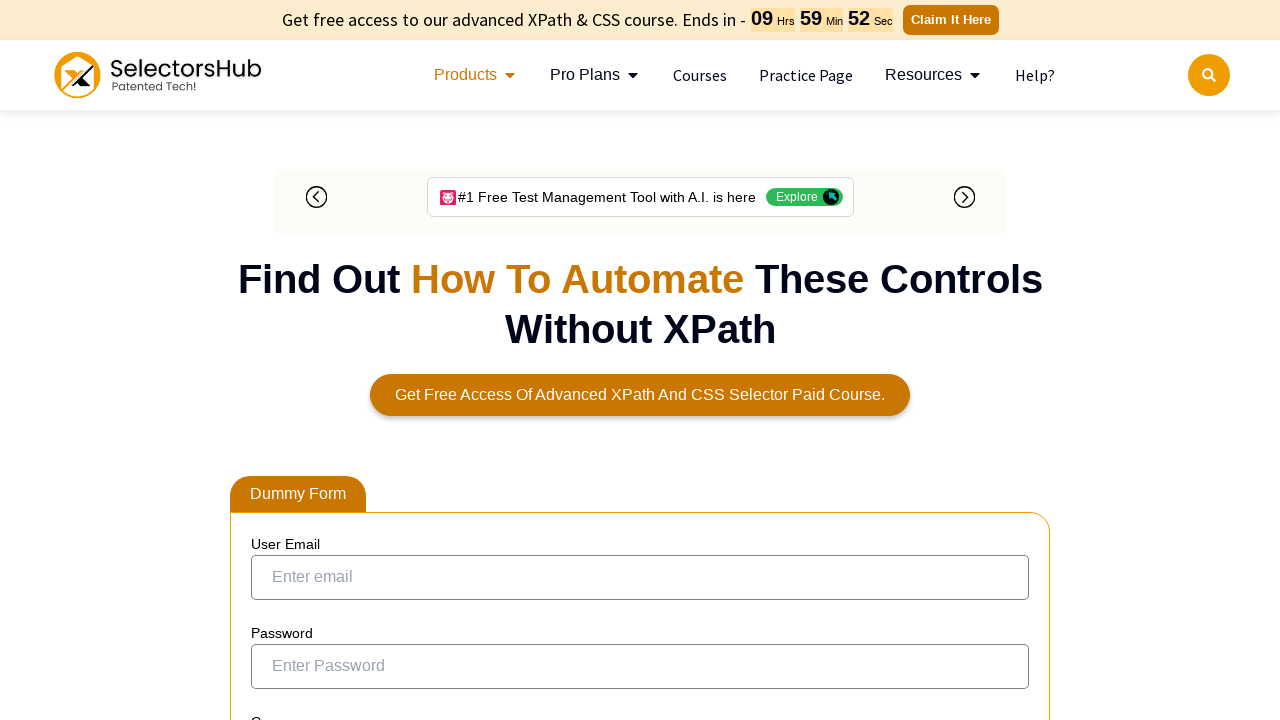

Selected checkbox for John.Smith at (274, 353) on //a[text()='John.Smith']/ancestor::tr/td/input[@type='checkbox']
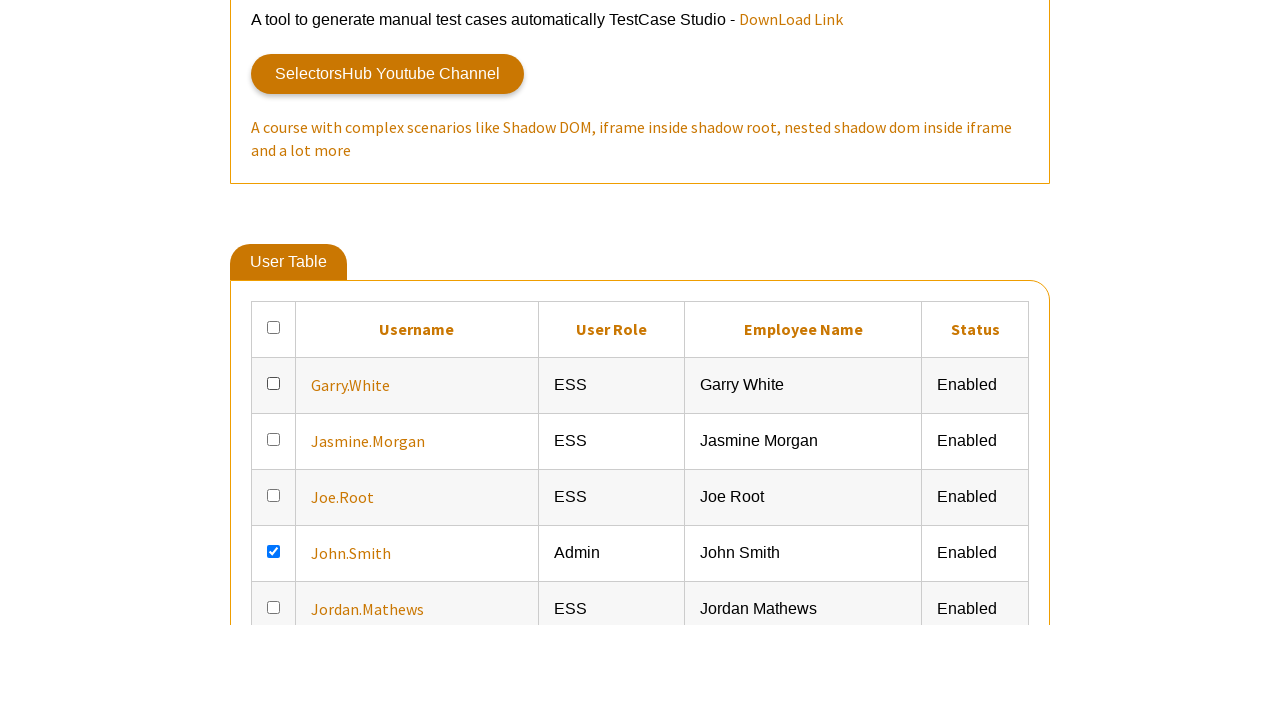

Selected checkbox for Joe.Root at (274, 665) on //a[text()='Joe.Root']/ancestor::tr/td/input[@type='checkbox']
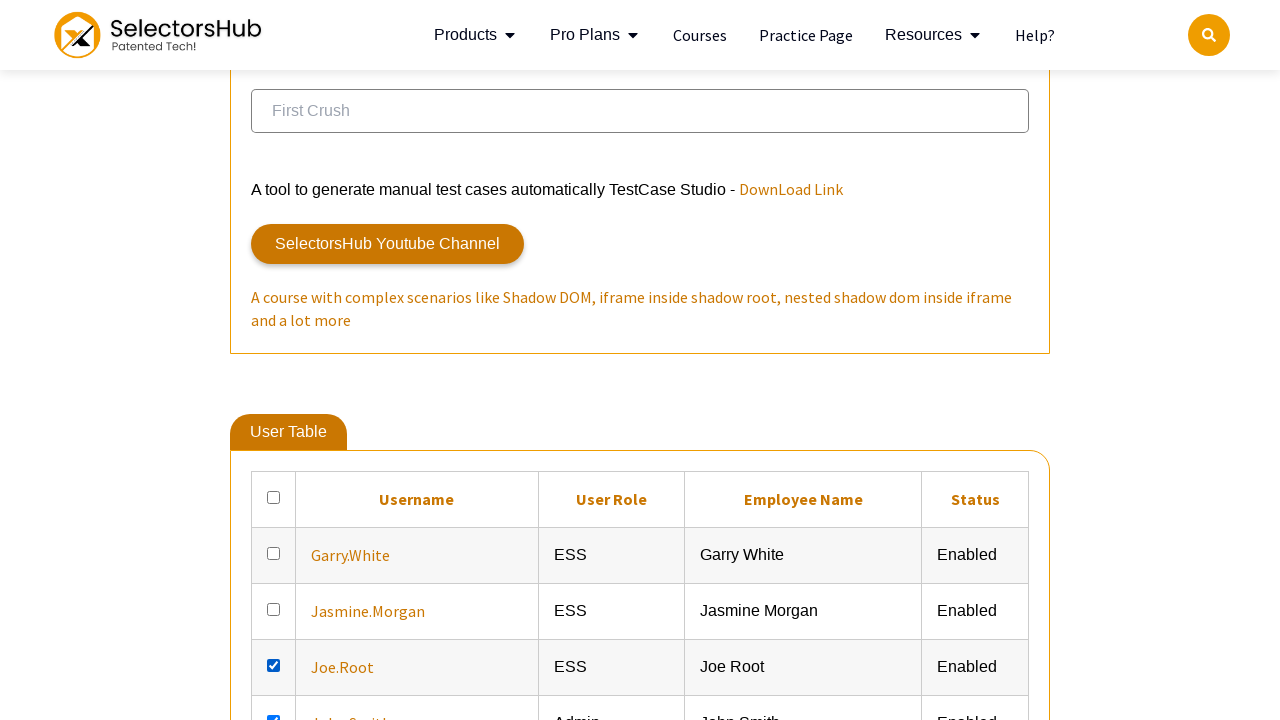

Retrieved user details for John.Smith
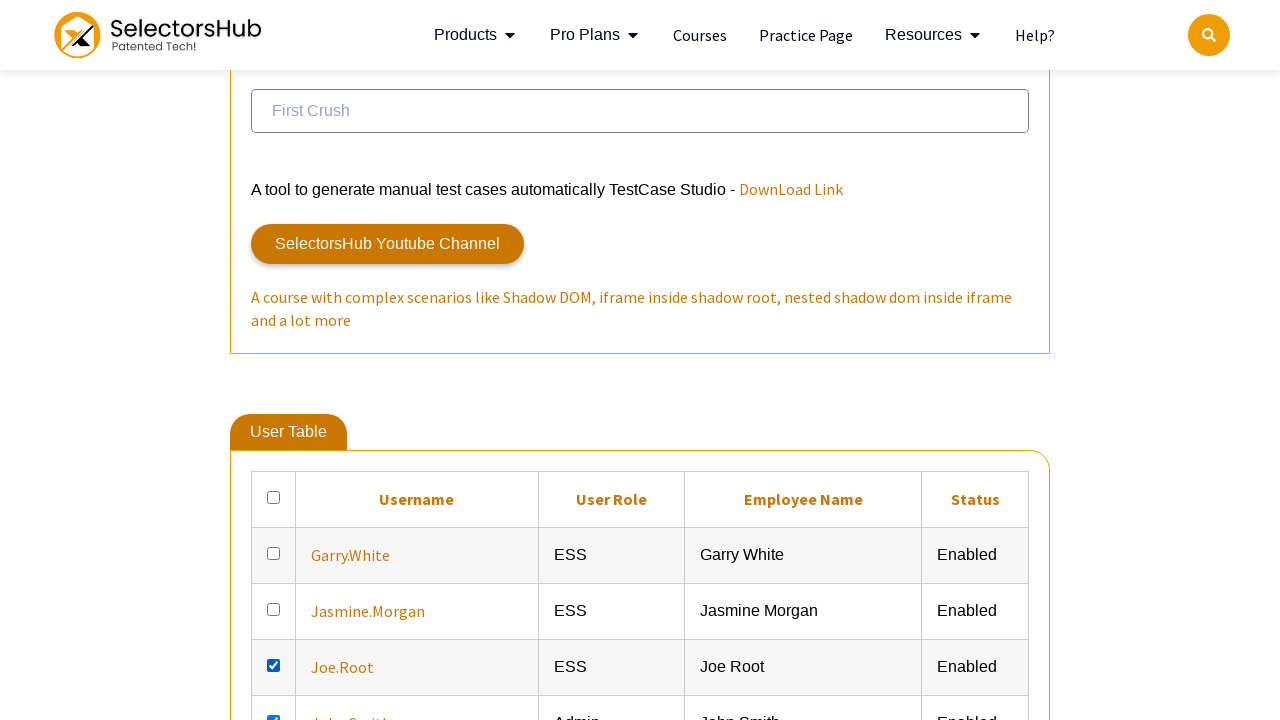

Retrieved user details for Joe.Root
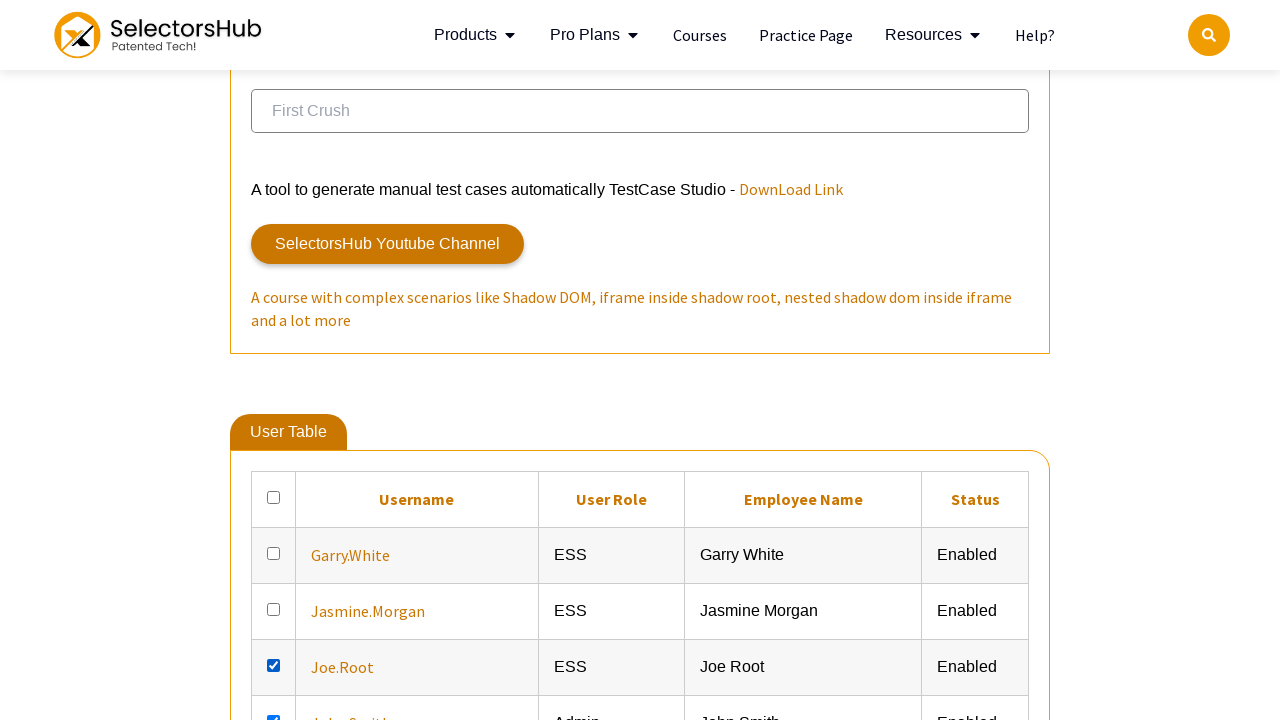

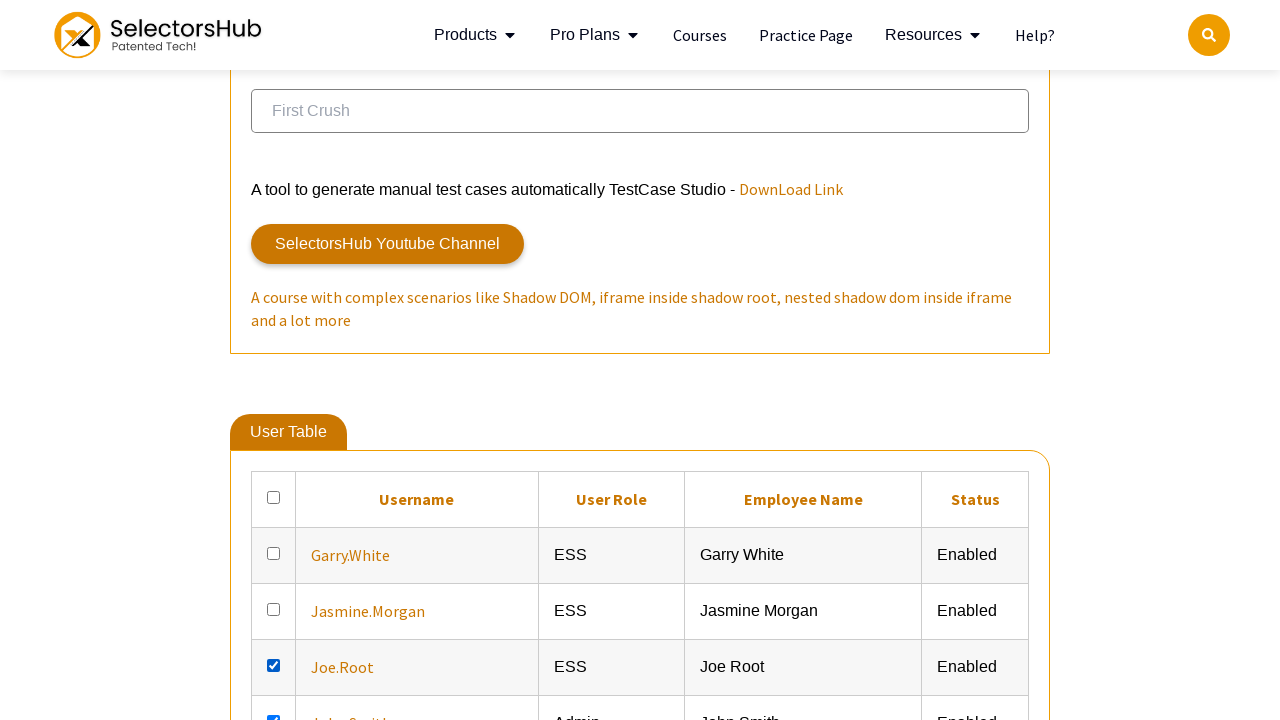